Tests navigation to the Business and Financial Institutions page by clicking the corresponding link

Starting URL: https://www.fiscal.treasury.gov/

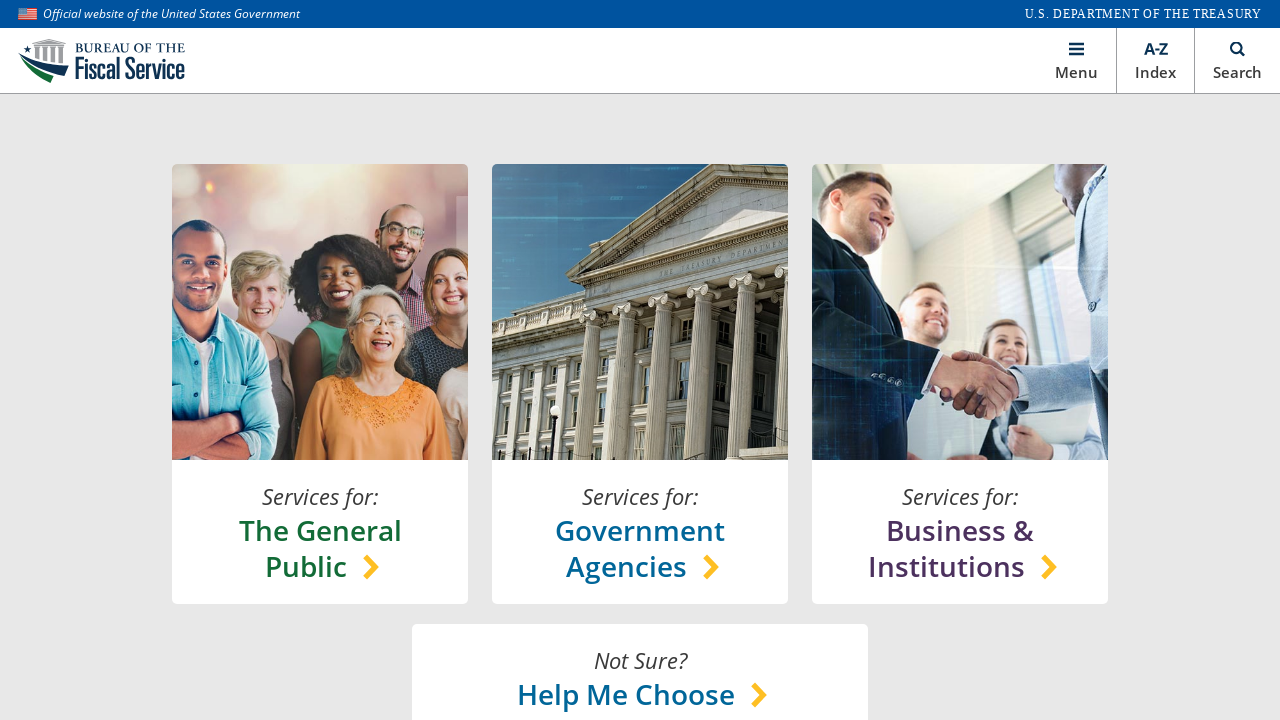

Clicked on Business & Financial Institutions link at (960, 548) on //*[@id="main"]/section[1]/content-lock/h-box[1]/v-box[3]/a/h-box/chooser-text/h
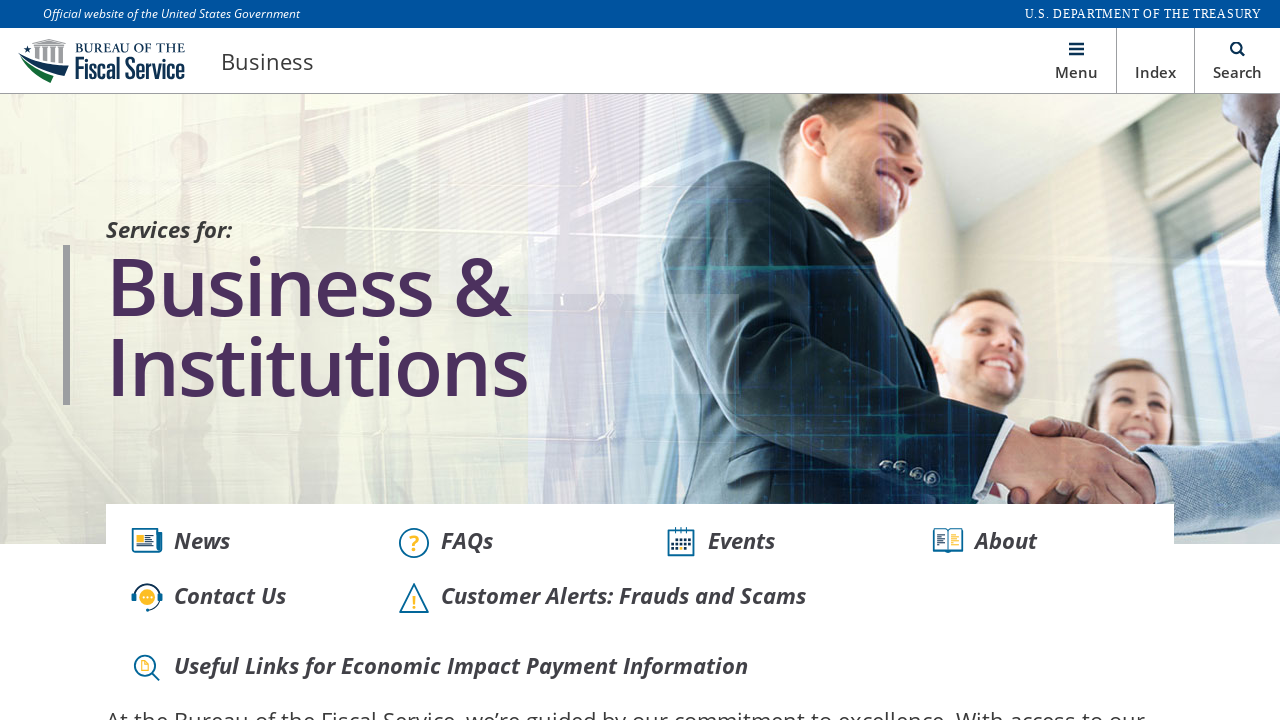

Verified navigation to Business and Financial Institutions page
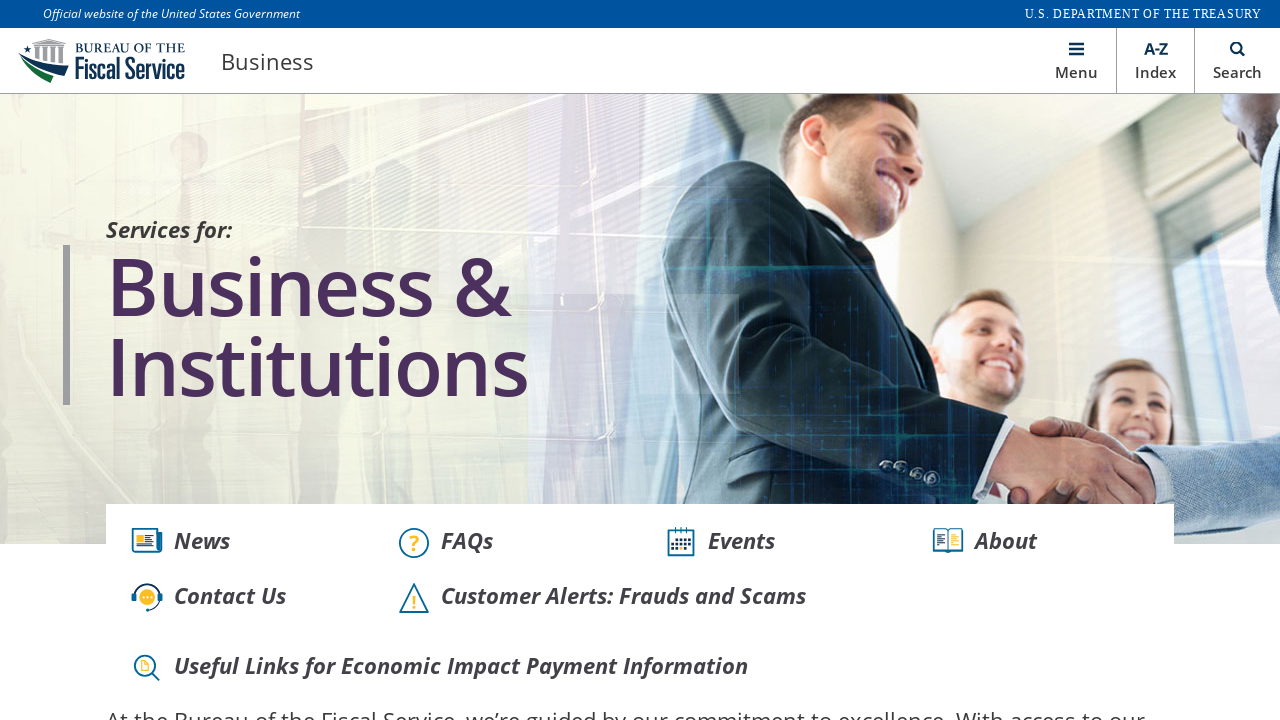

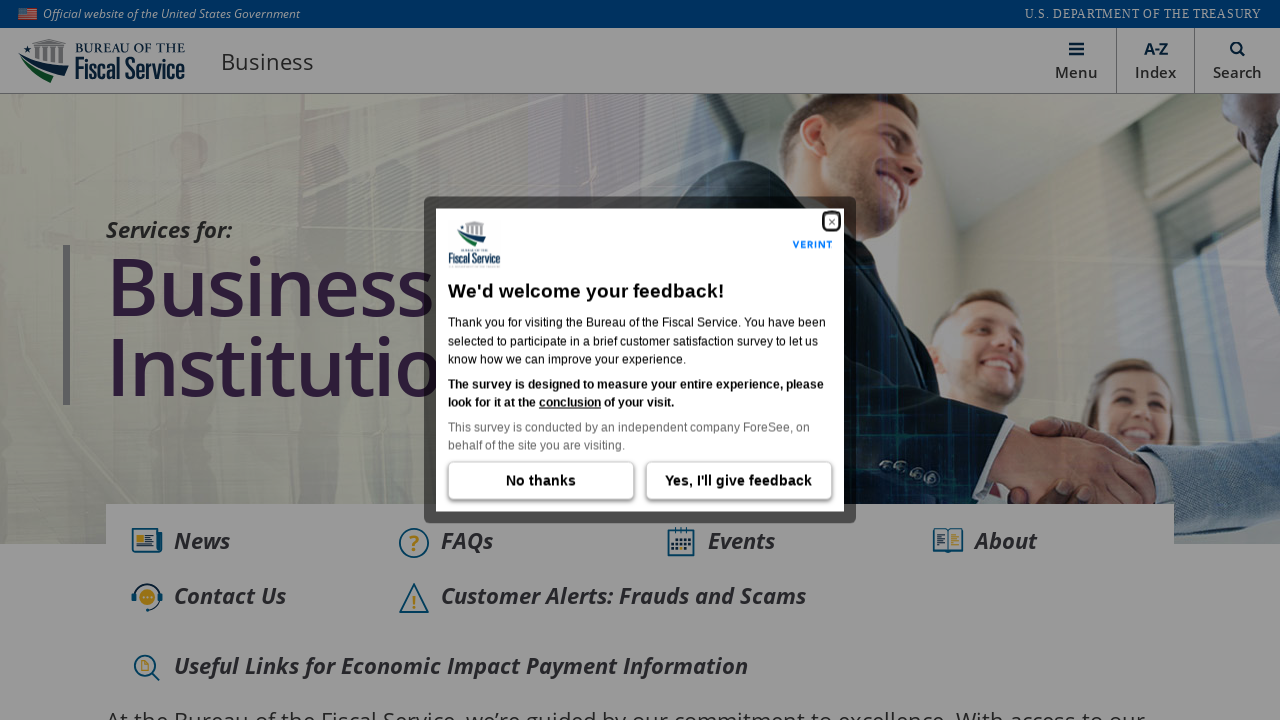